Navigates to GRT Jewels website and waits for the page to load, verifying the site is accessible.

Starting URL: https://www.grtjewels.com/

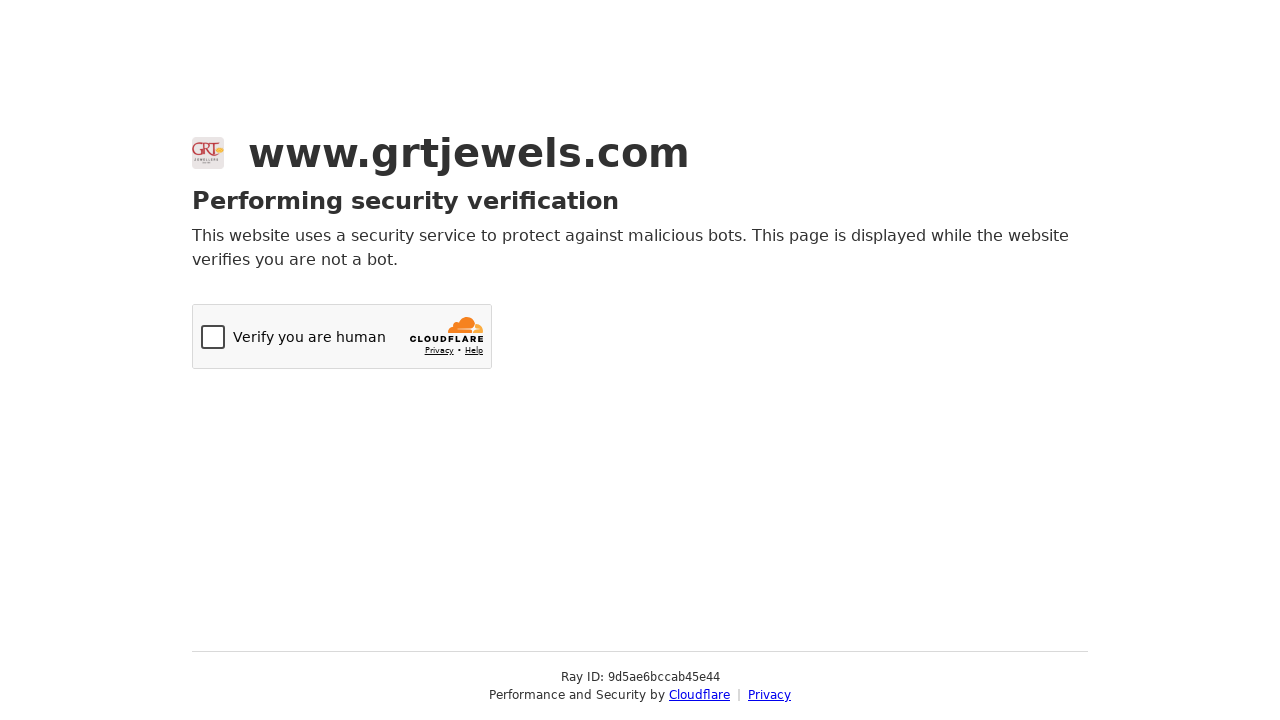

Set viewport size to 1600x1200 for consistent rendering
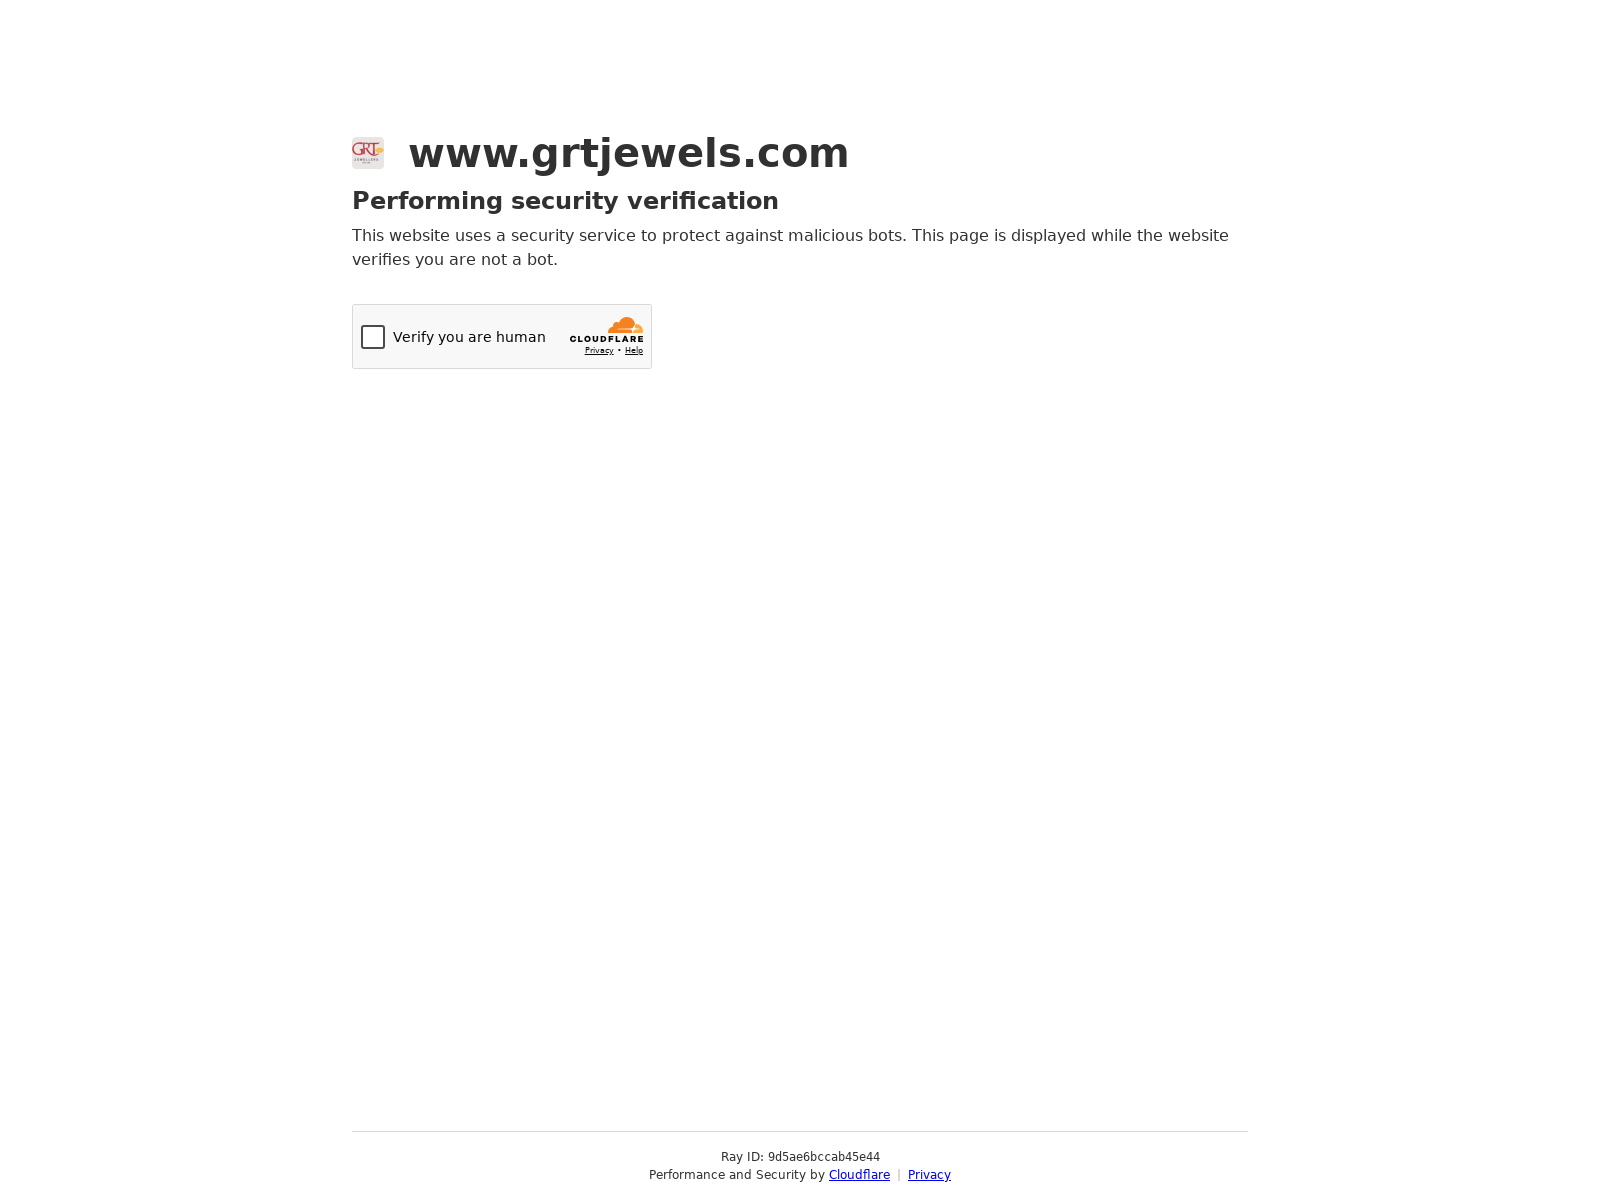

Waited for page to fully load (networkidle state)
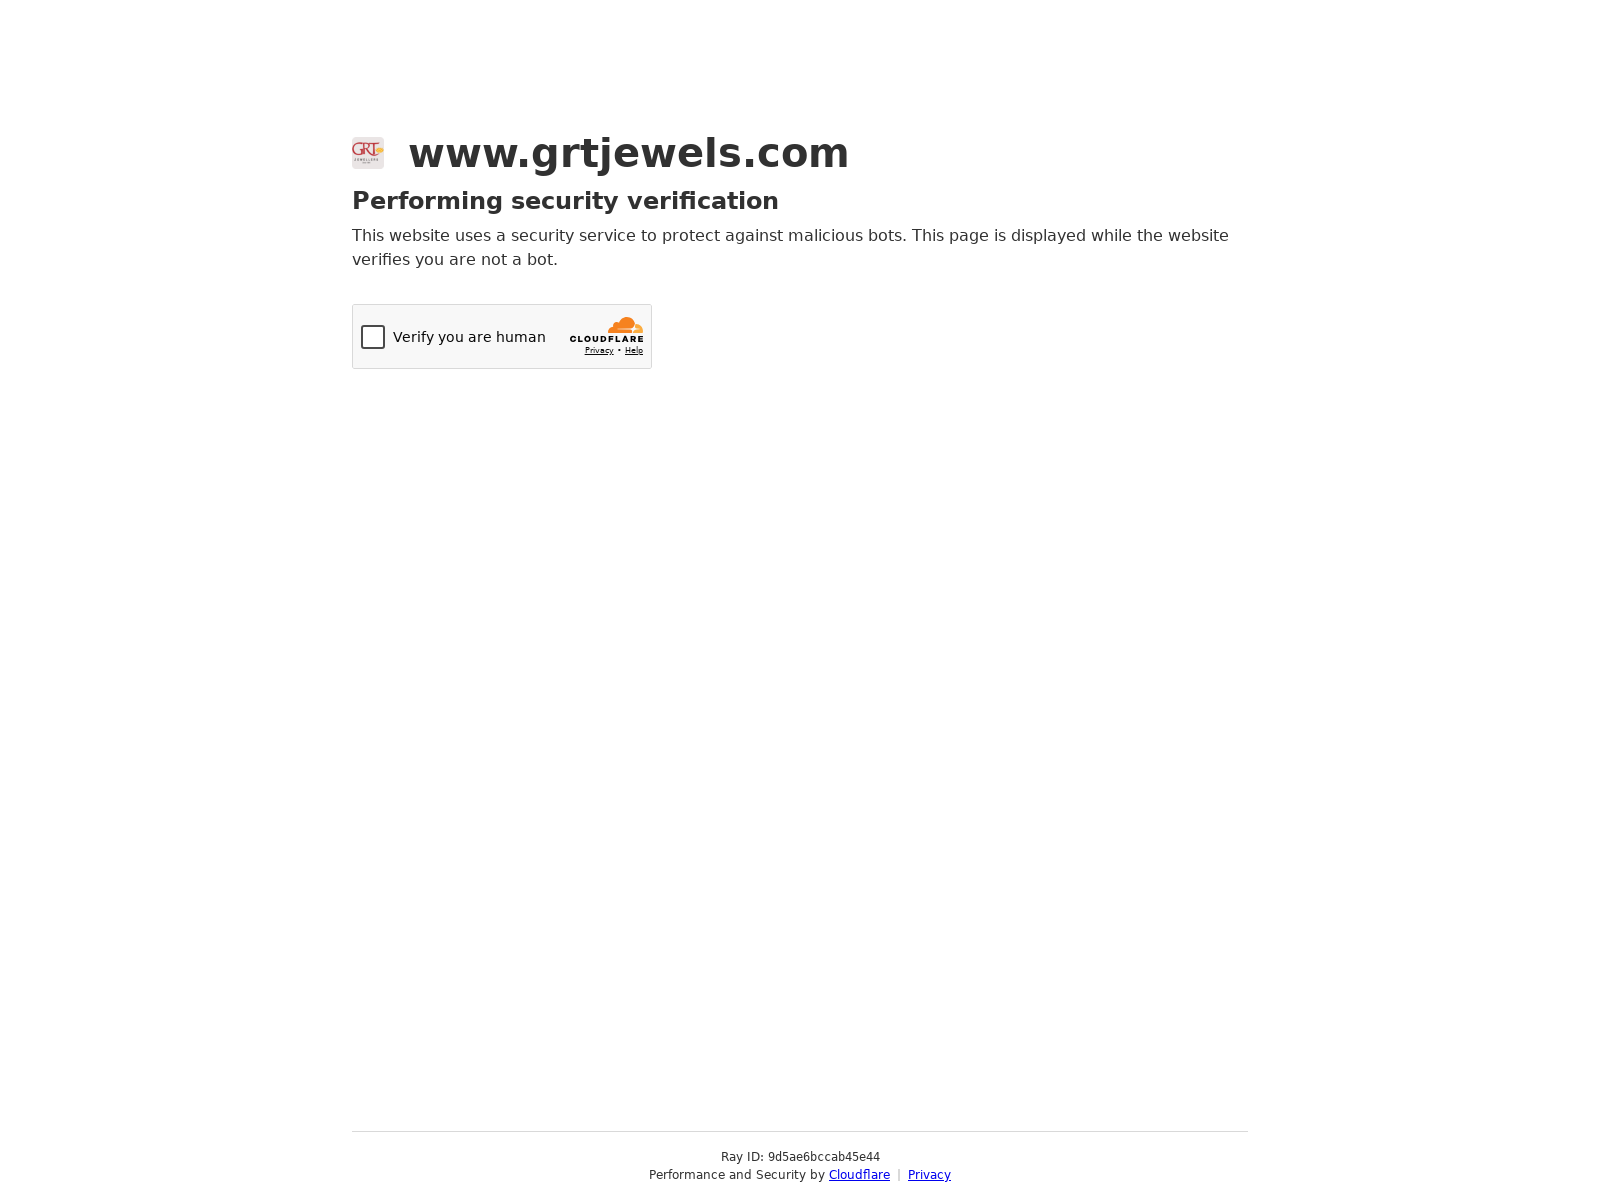

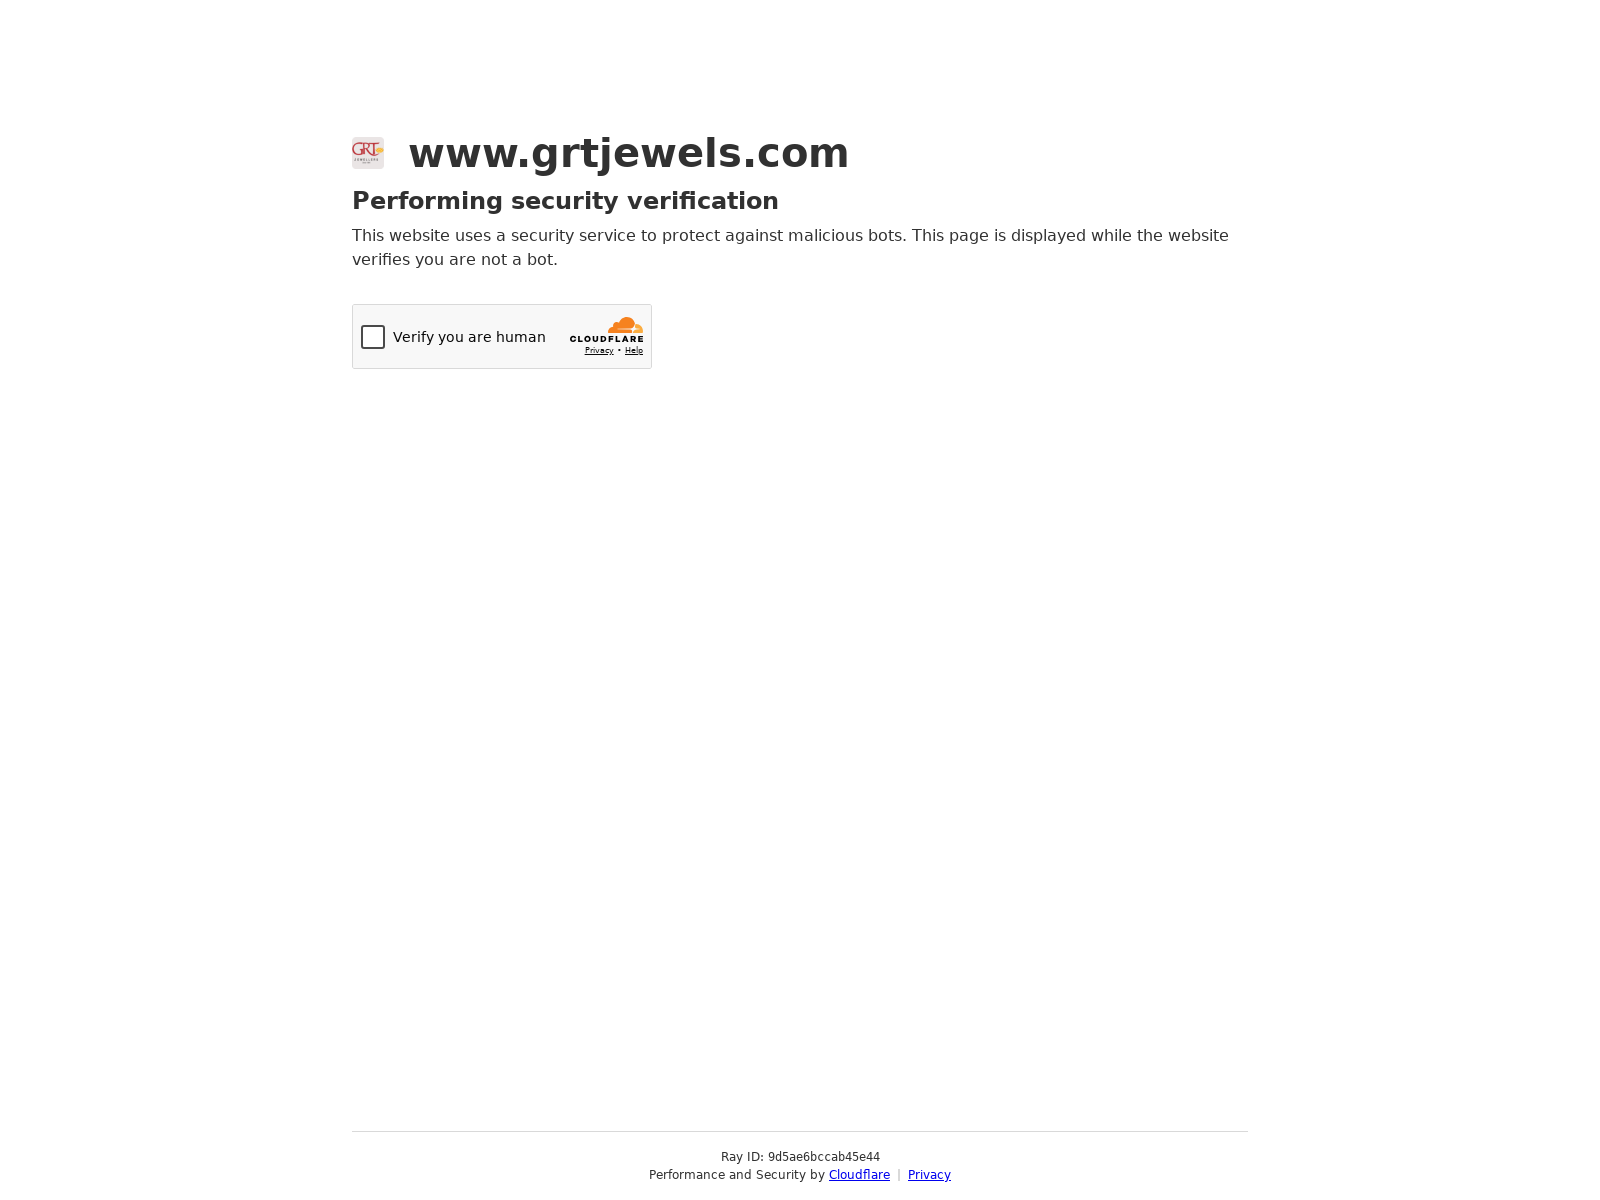